Demonstrates JavaScript execution in browser by clicking elements and retrieving the document domain from the saucelabs.com website

Starting URL: https://www.saucelabs.com

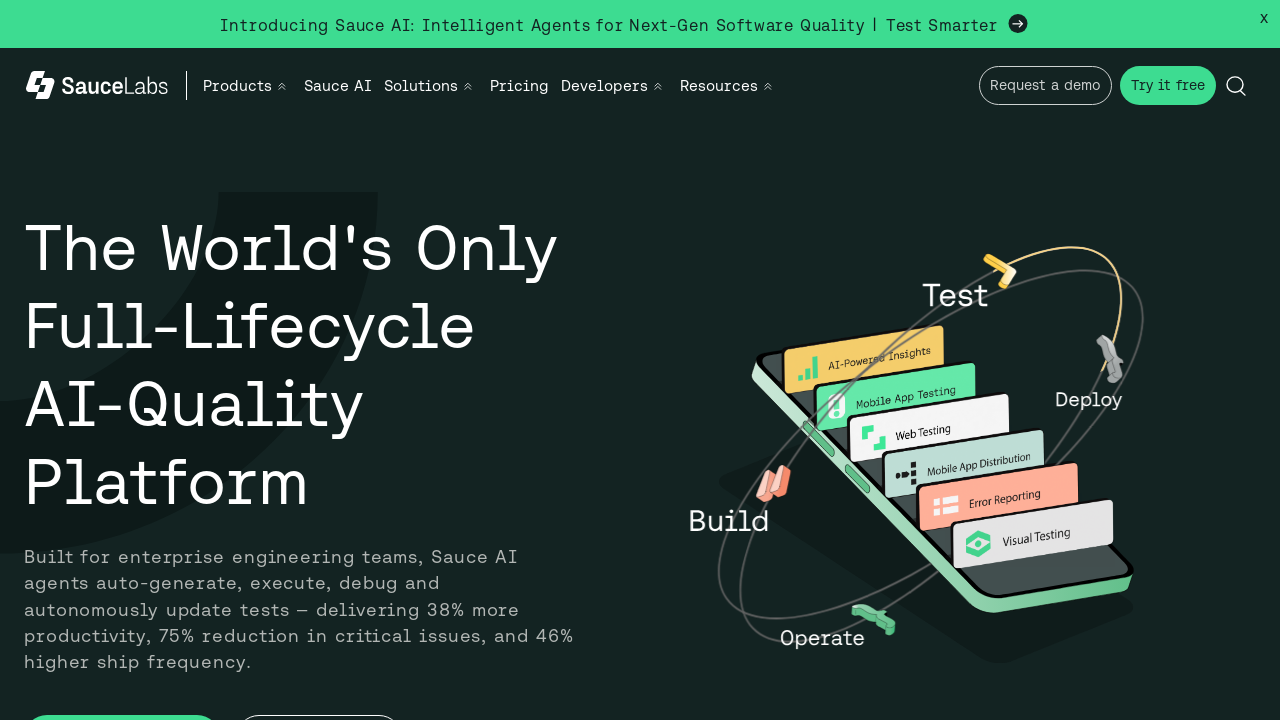

Set viewport size to 1920x1080
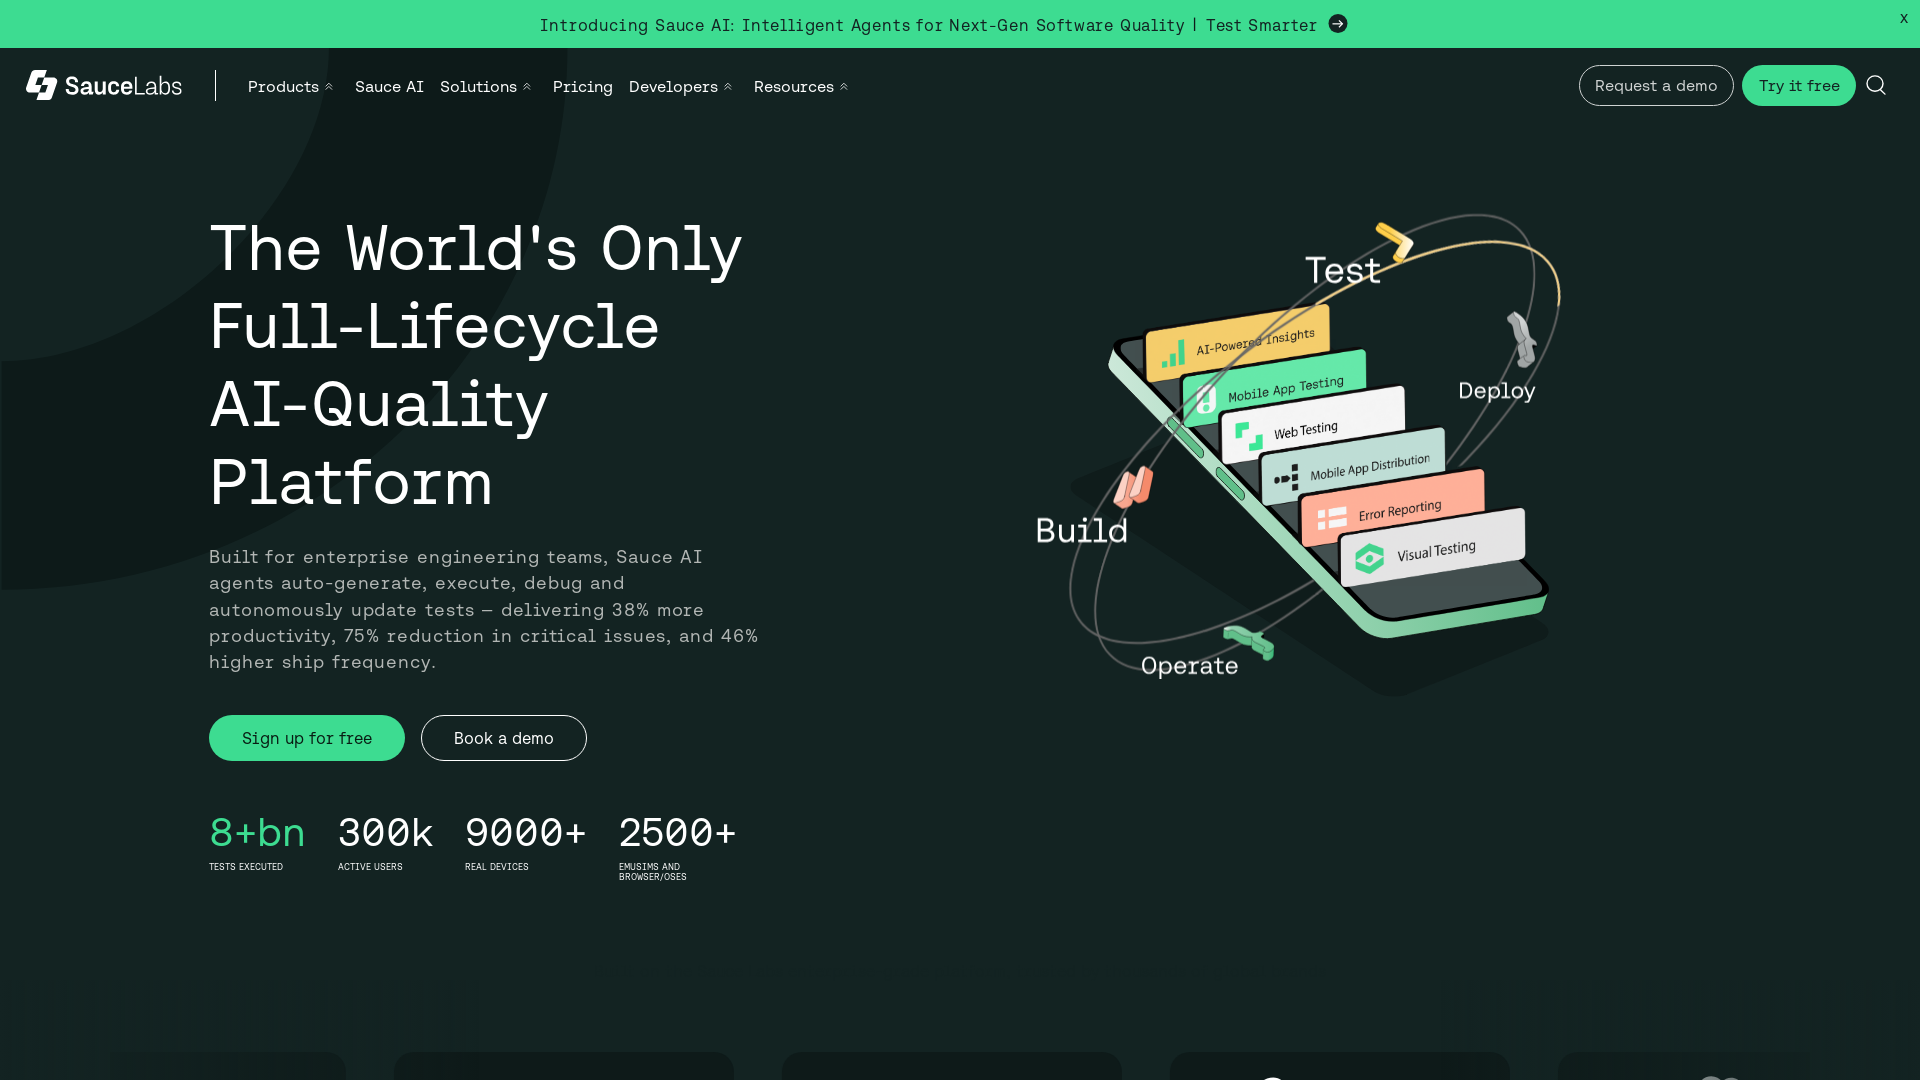

Failed to click element with id 'lga' - element not found or timed out on #lga
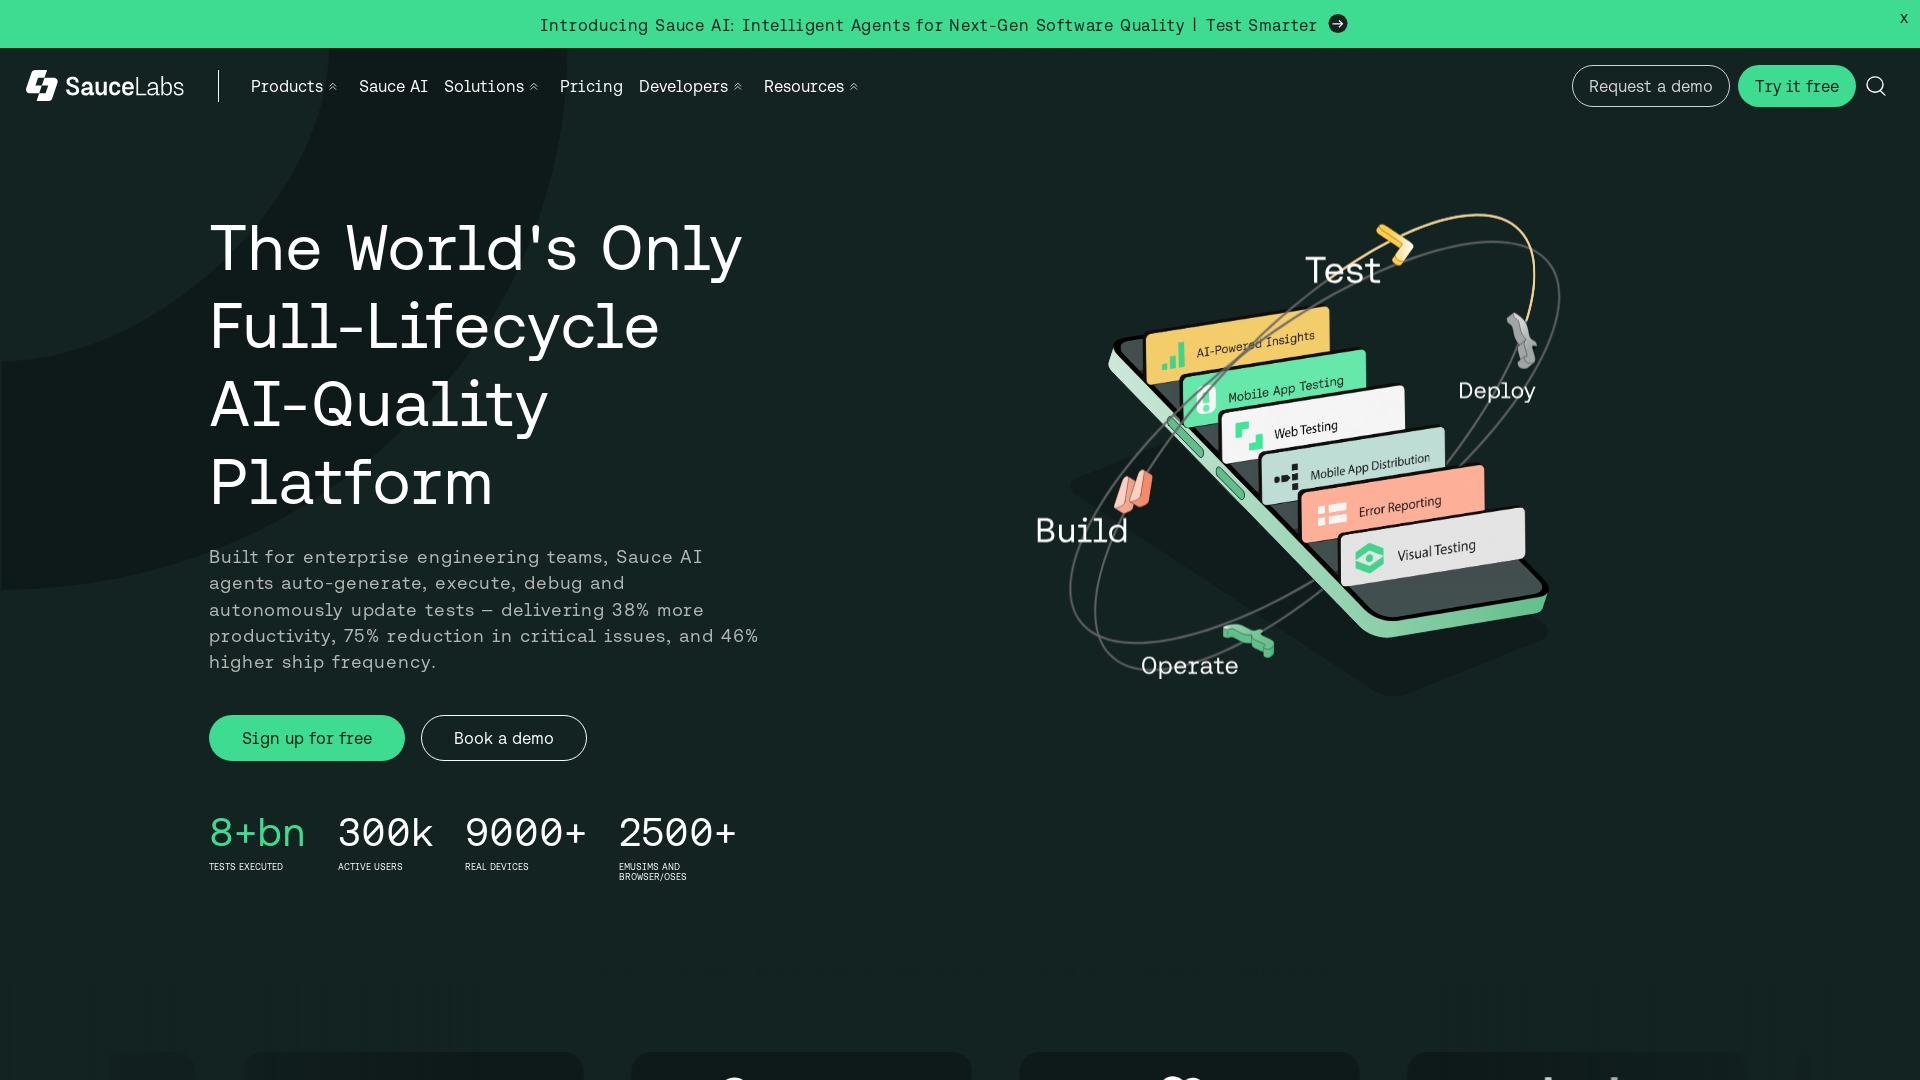

Executed JavaScript to find and click element with name 'lga'
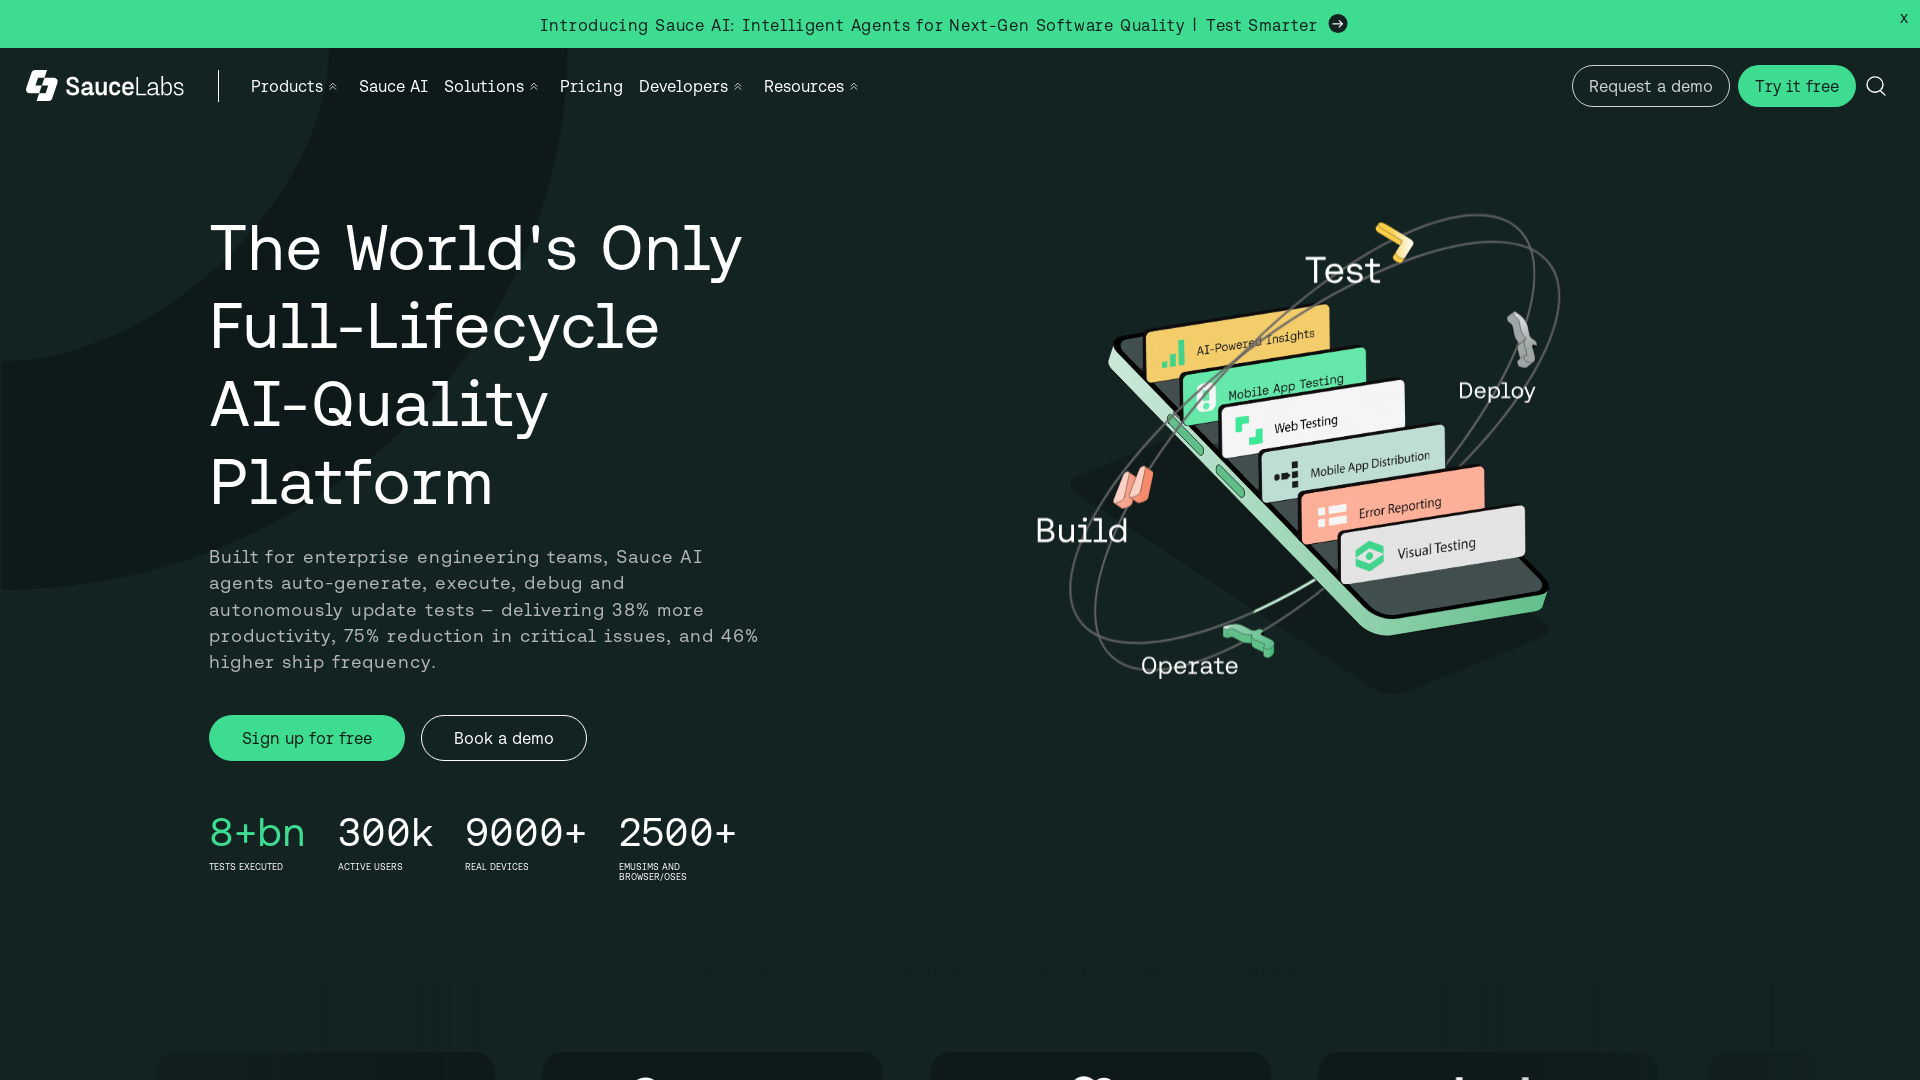

Retrieved document domain: saucelabs.com
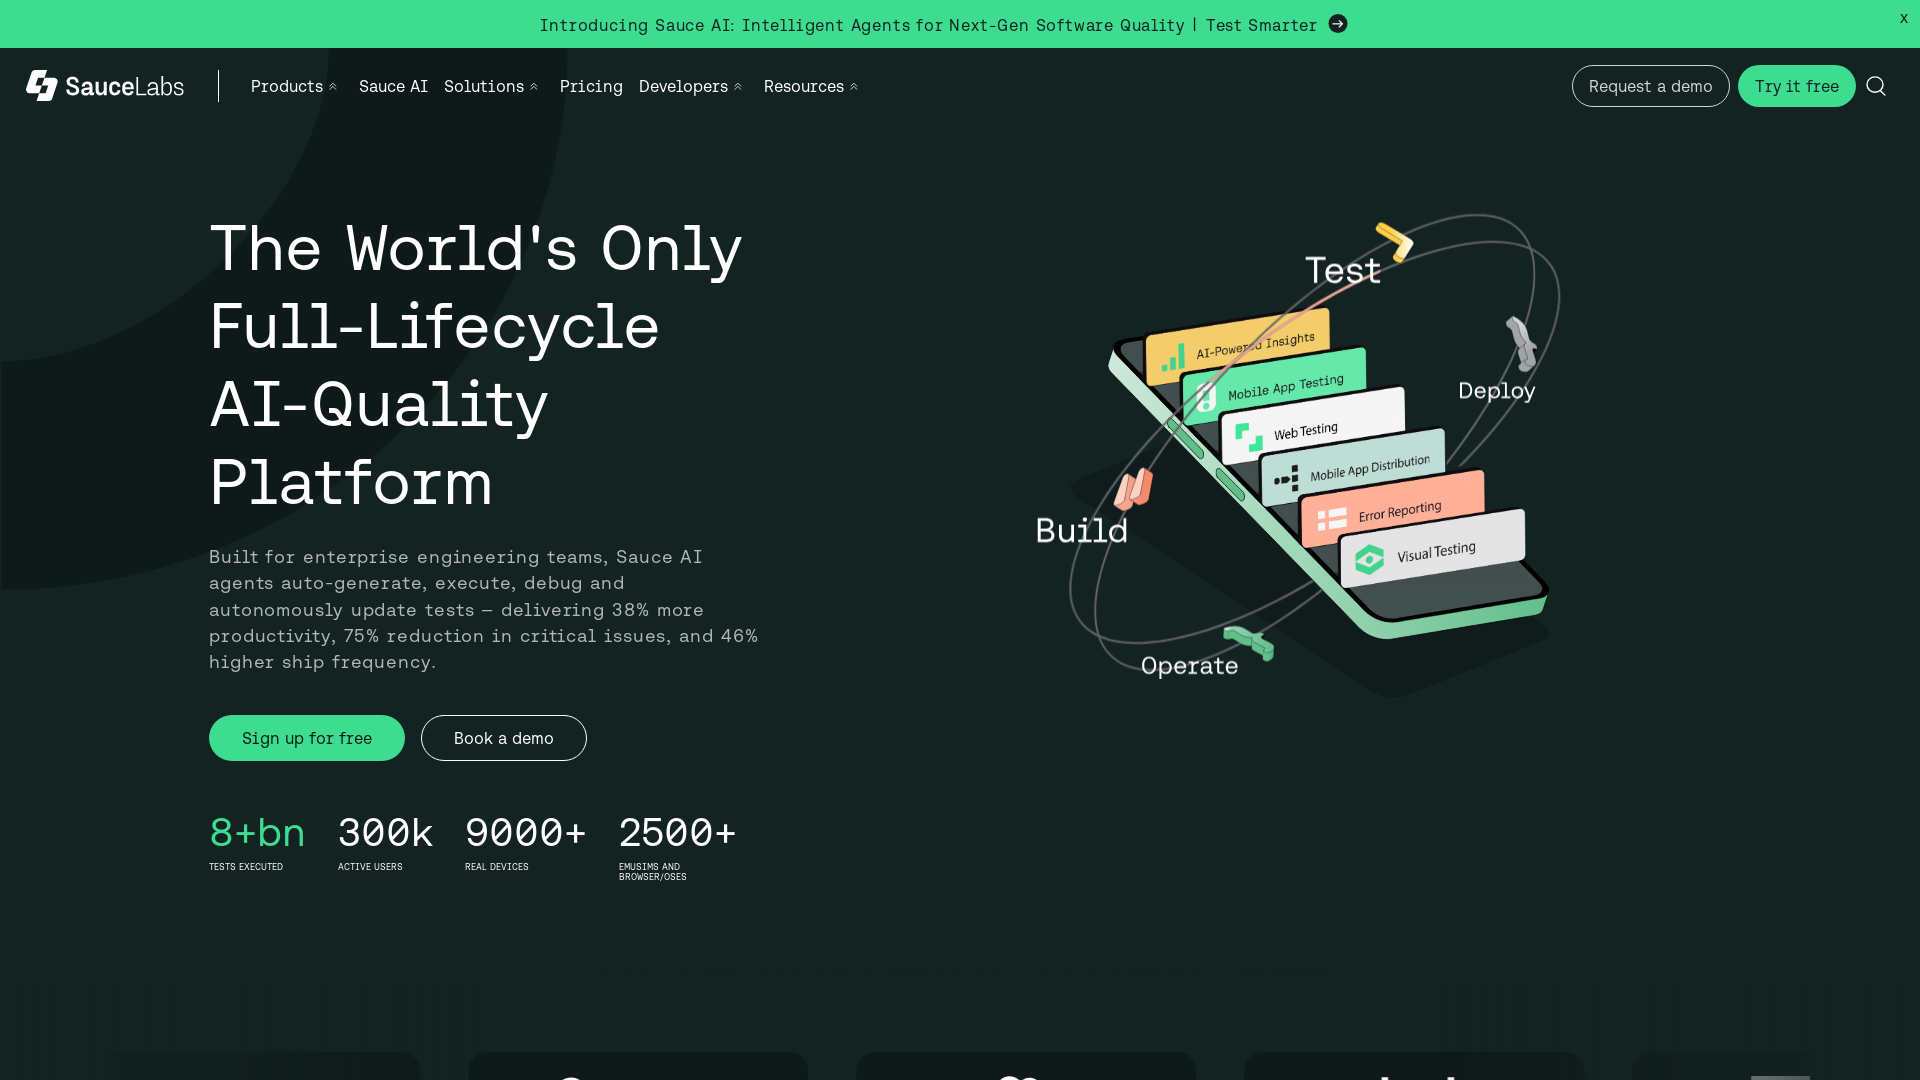

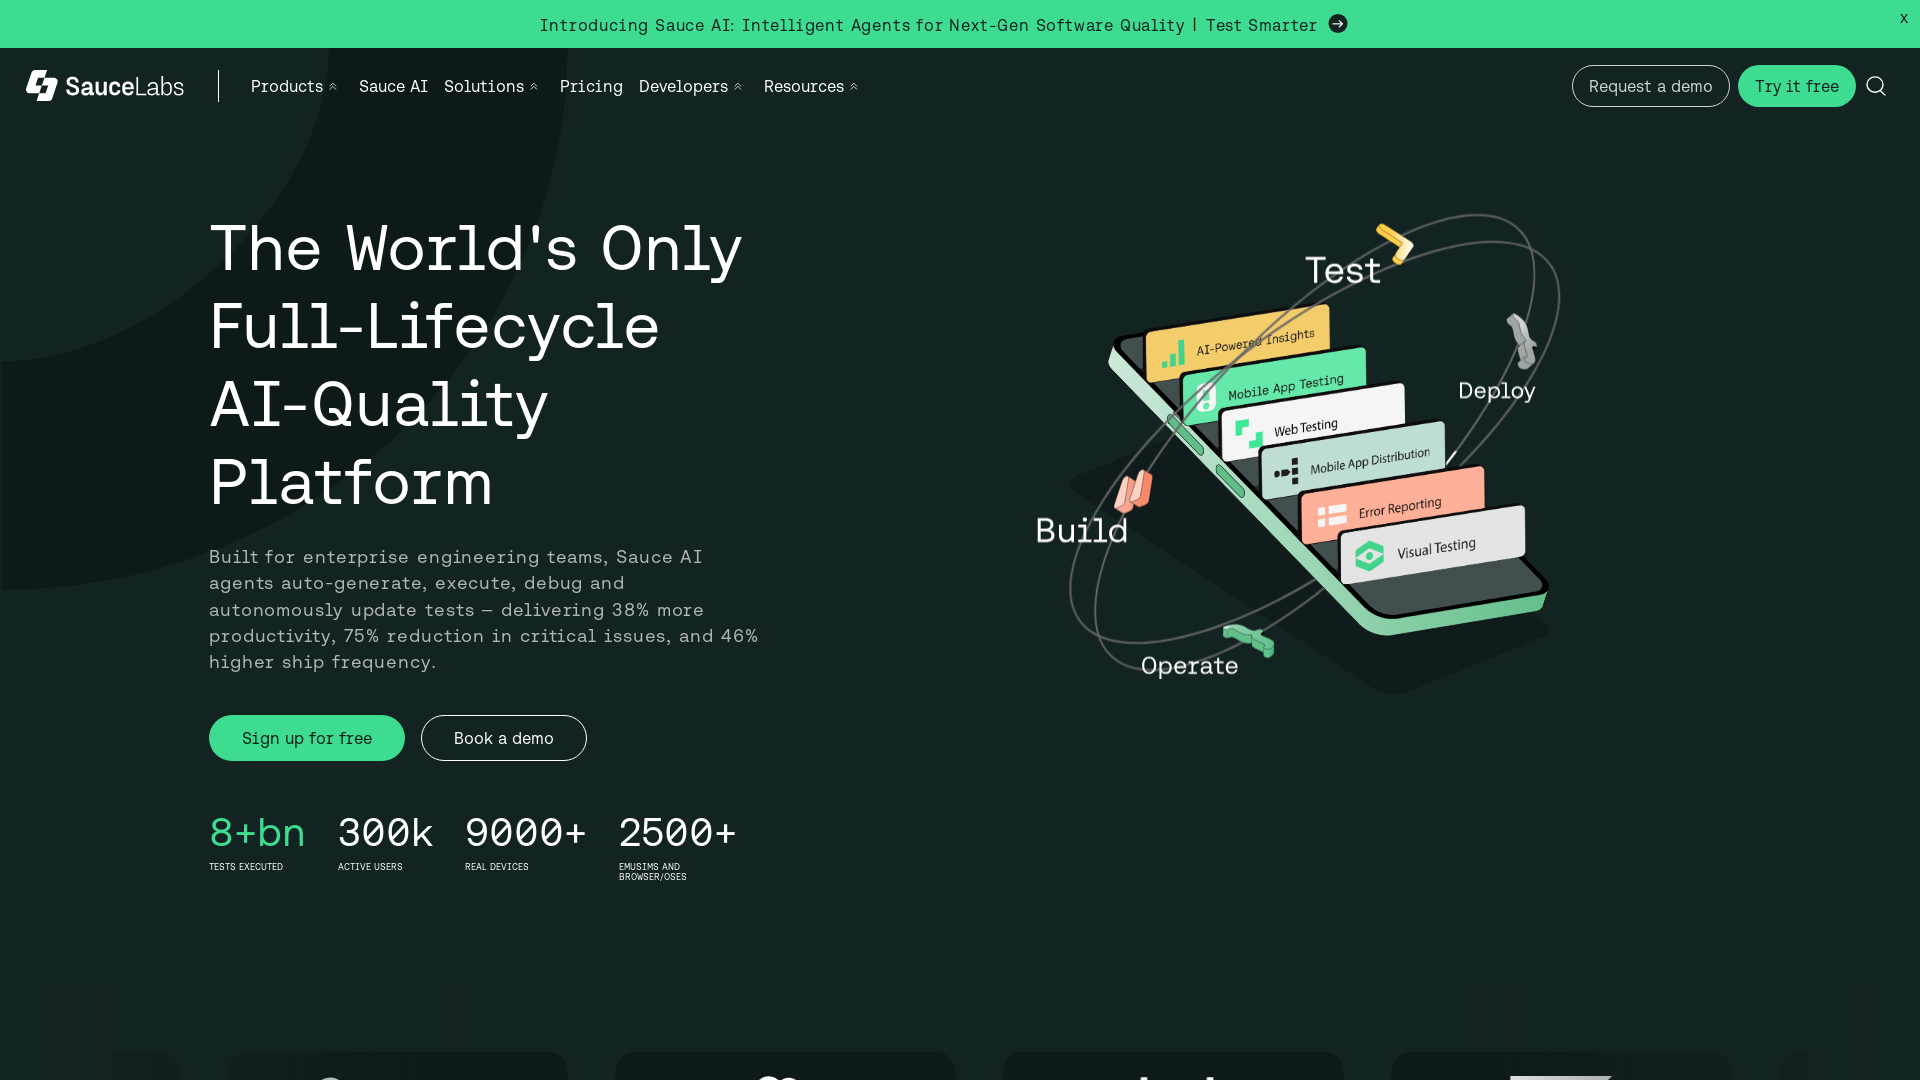